Tests various JavaScript alert popup interactions including simple alerts, confirmation dialogs, and prompt dialogs with text input

Starting URL: https://demo.automationtesting.in/Alerts.html

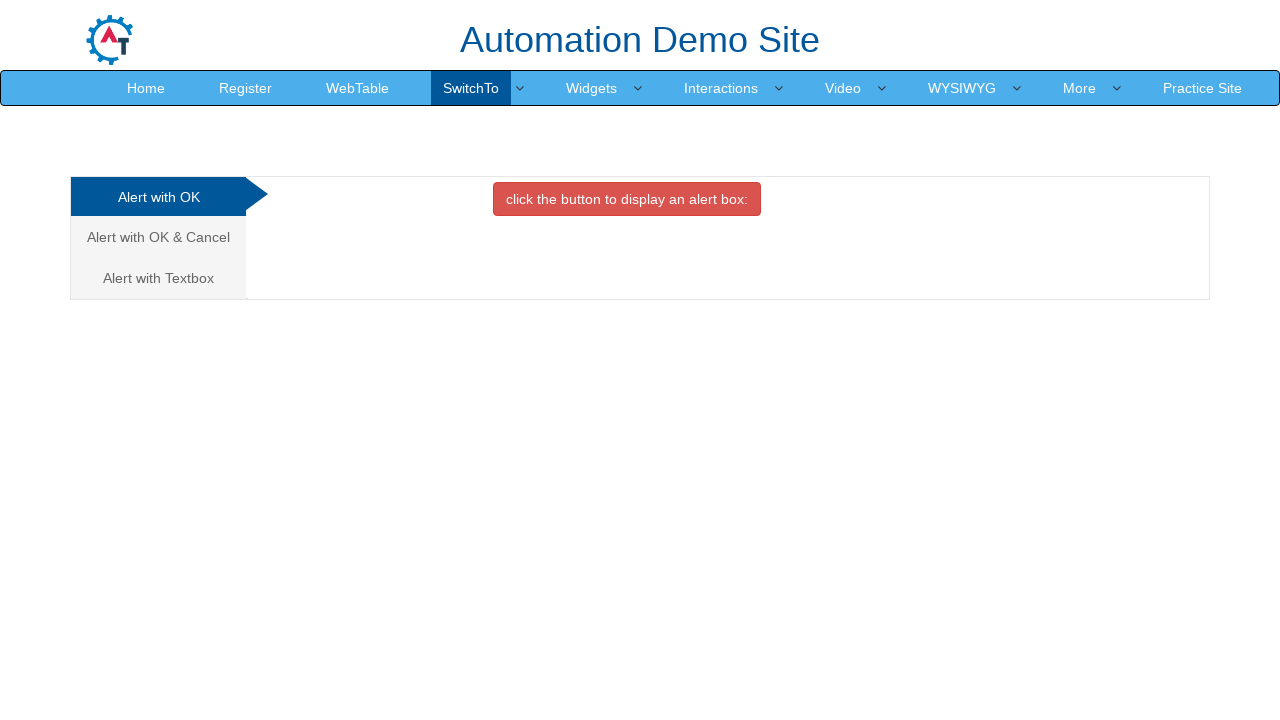

Clicked button to trigger simple alert at (627, 199) on xpath=//button[contains(text(),'alert')]
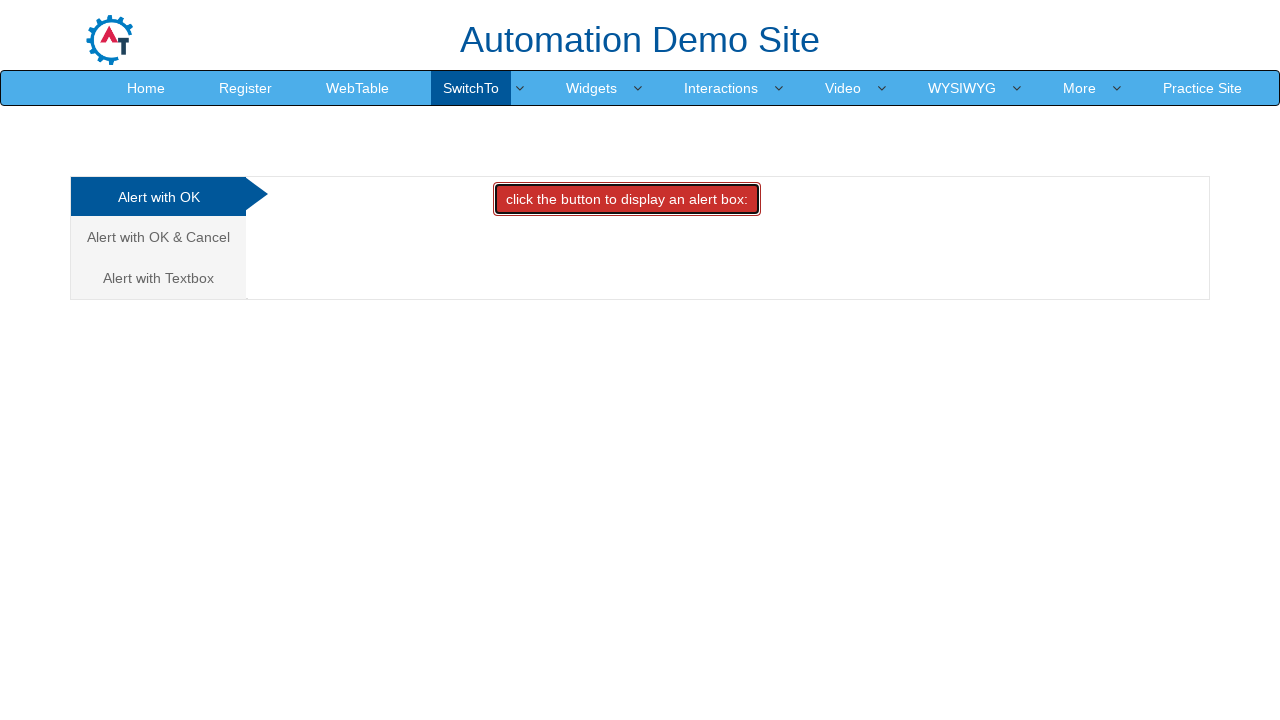

Set up dialog handler to accept simple alert
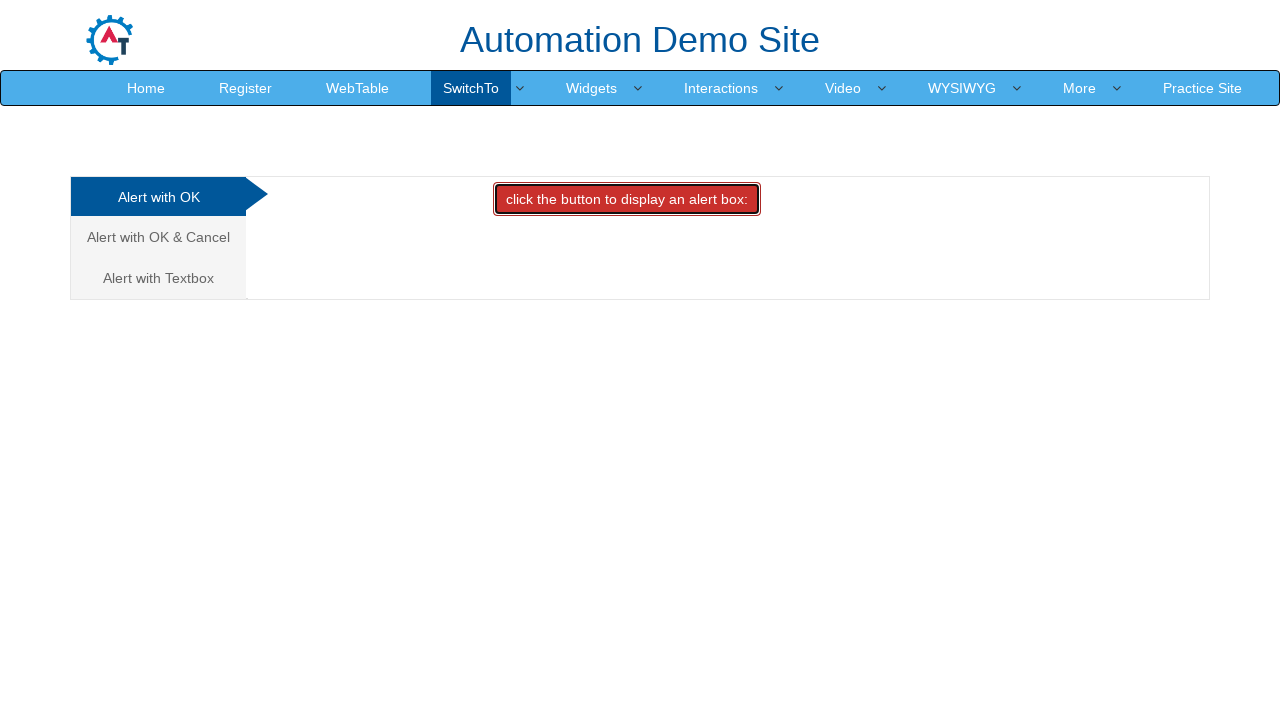

Navigated to Alert with OK & Cancel section at (158, 237) on text=Alert with OK & Cancel
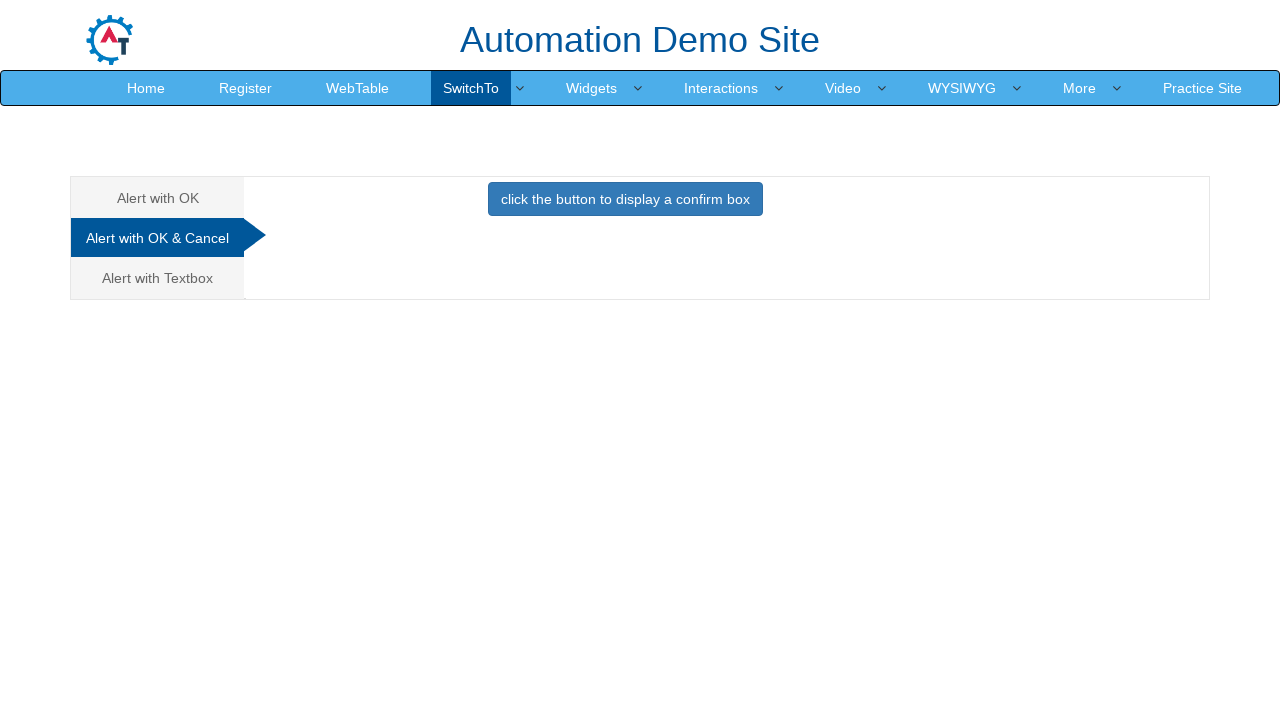

Clicked button to trigger confirmation dialog at (625, 199) on xpath=//button[contains(text(),'confirm')]
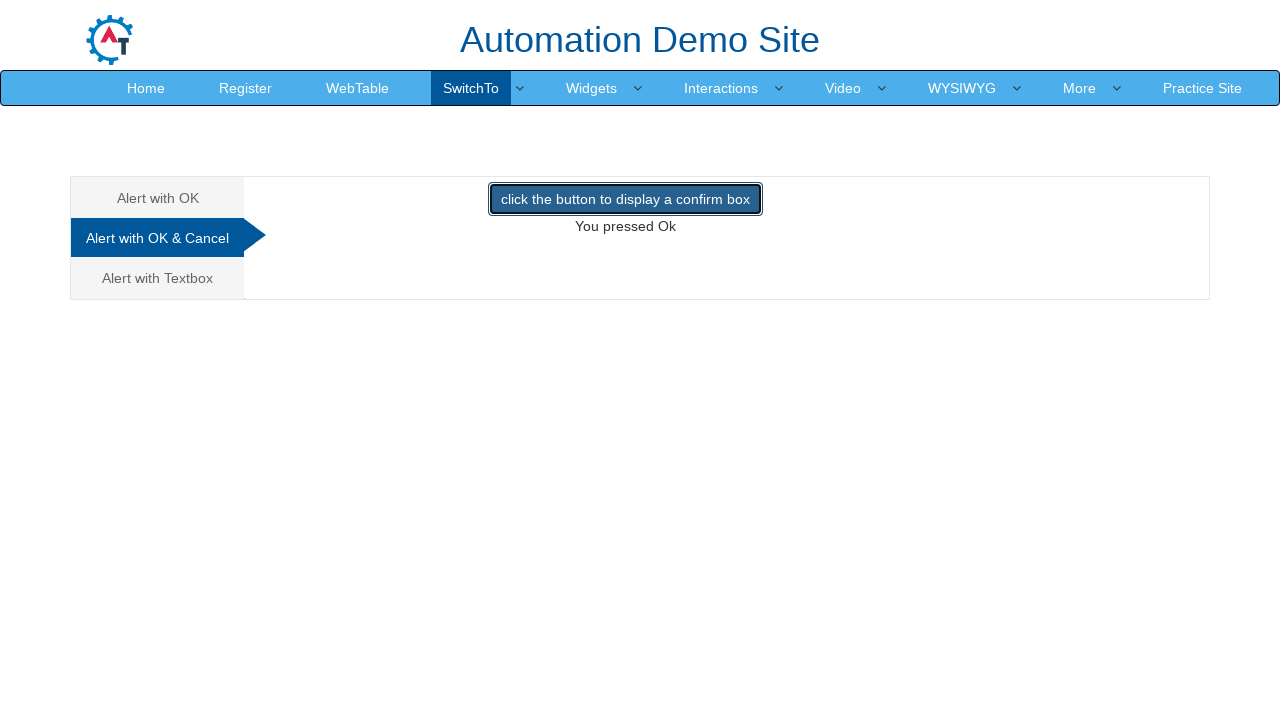

Set up dialog handler to accept confirmation dialog
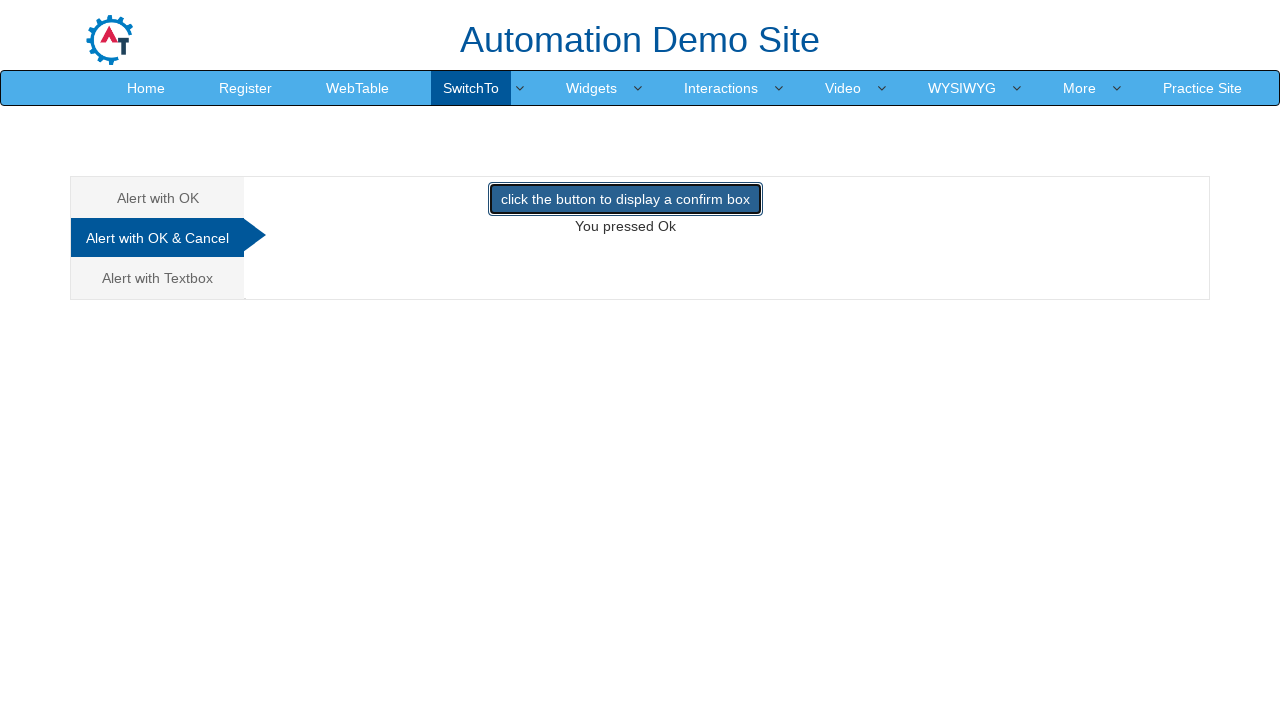

Navigated to Alert with Textbox section at (158, 278) on text=Alert with Textbox
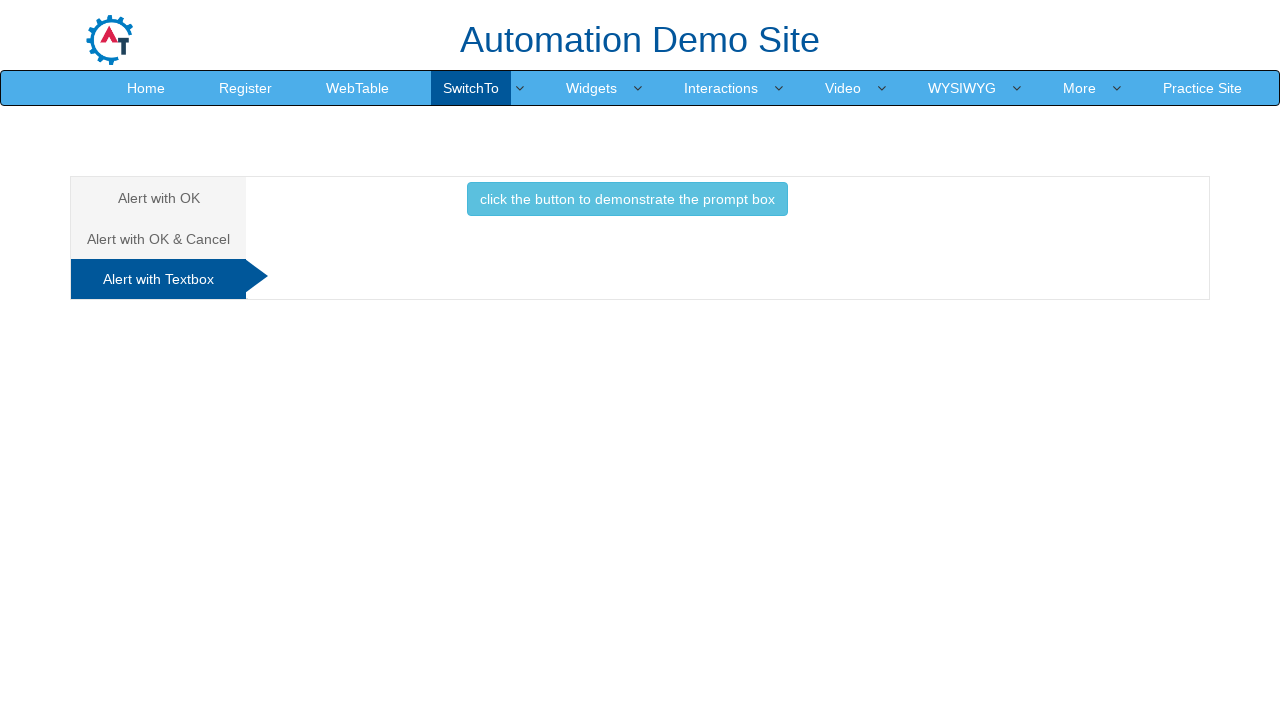

Clicked button to trigger prompt dialog at (627, 199) on xpath=//button[contains(text(),'prompt')]
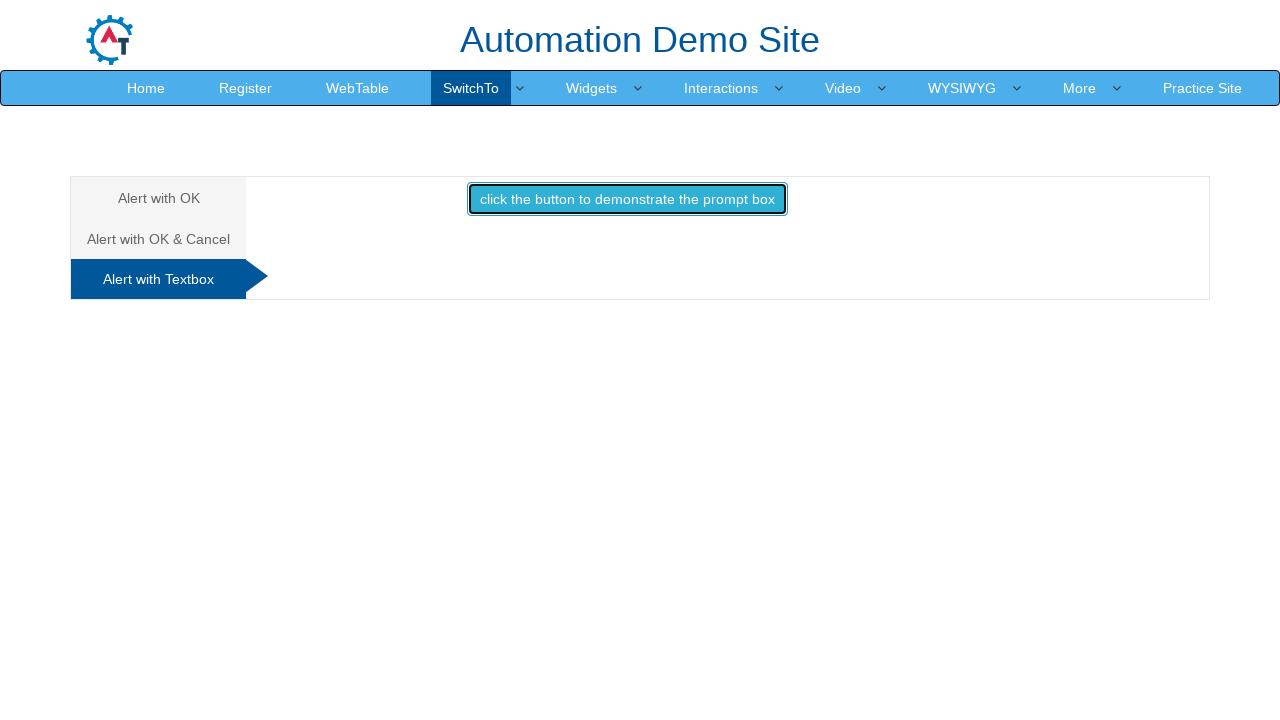

Set up dialog handler to accept prompt dialog with text input 'Akshay'
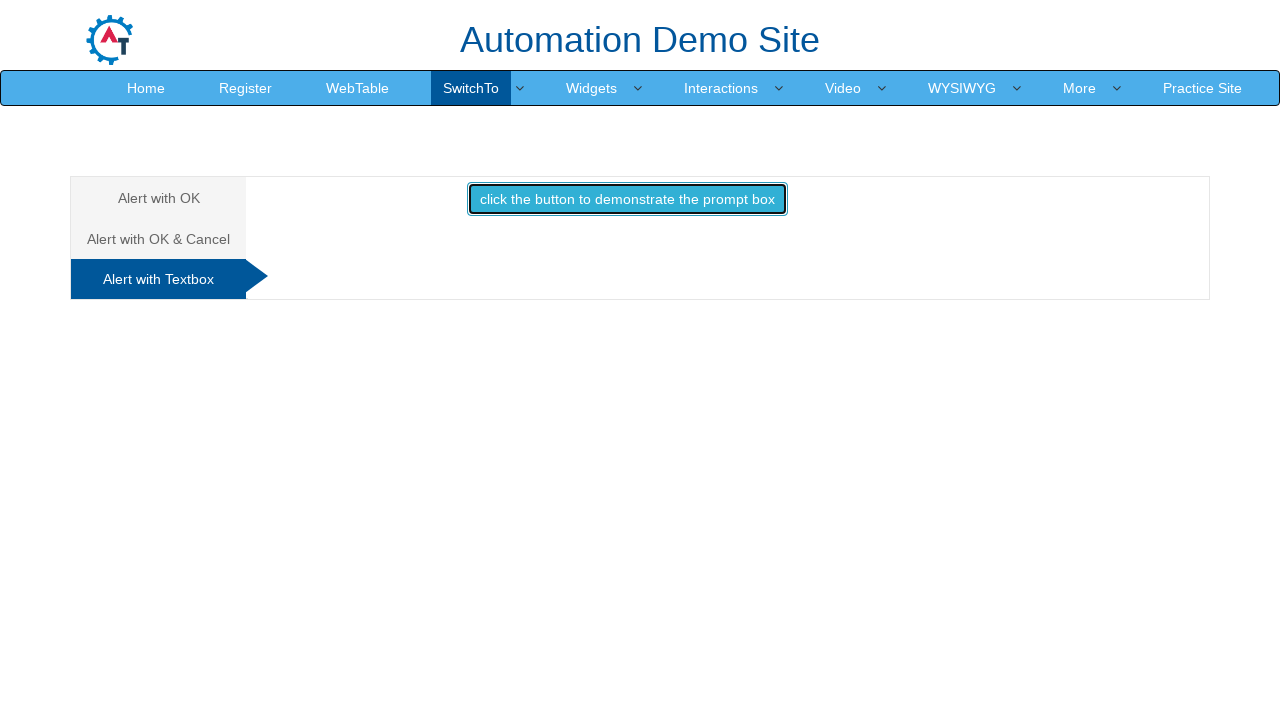

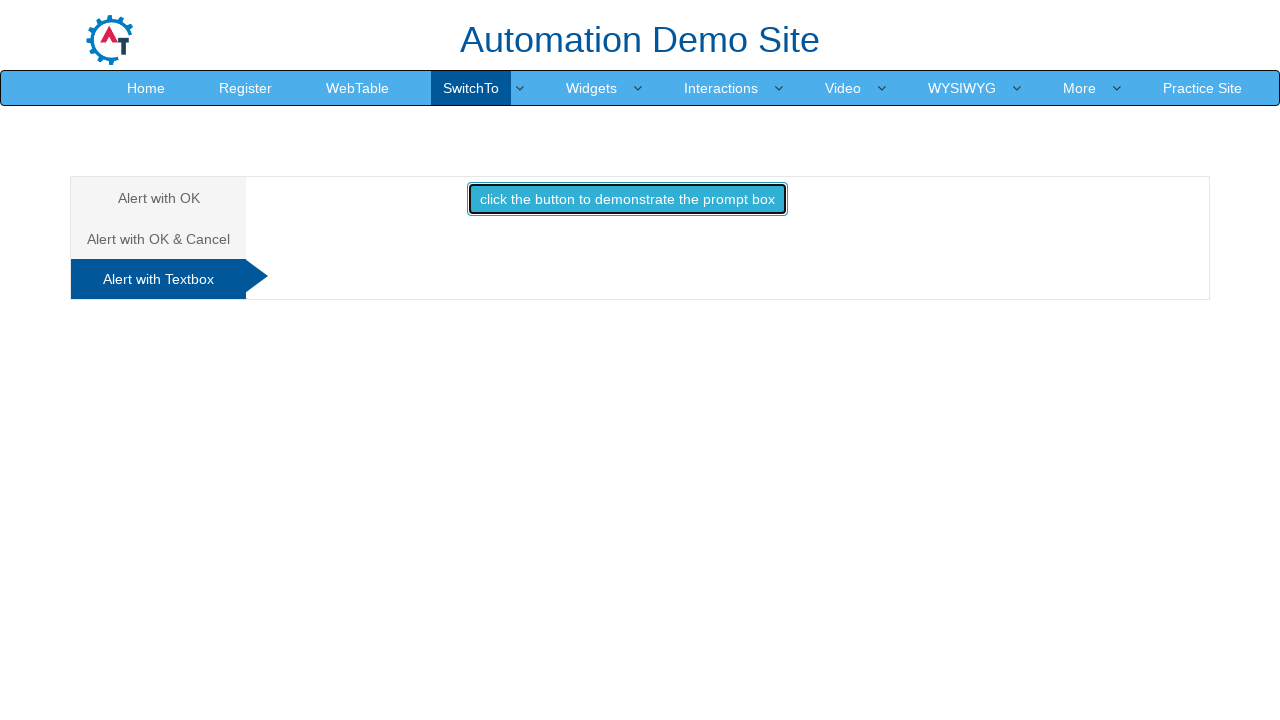